Tests BigBasket search functionality by entering "apple" in the search box and submitting the search

Starting URL: https://www.bigbasket.com/

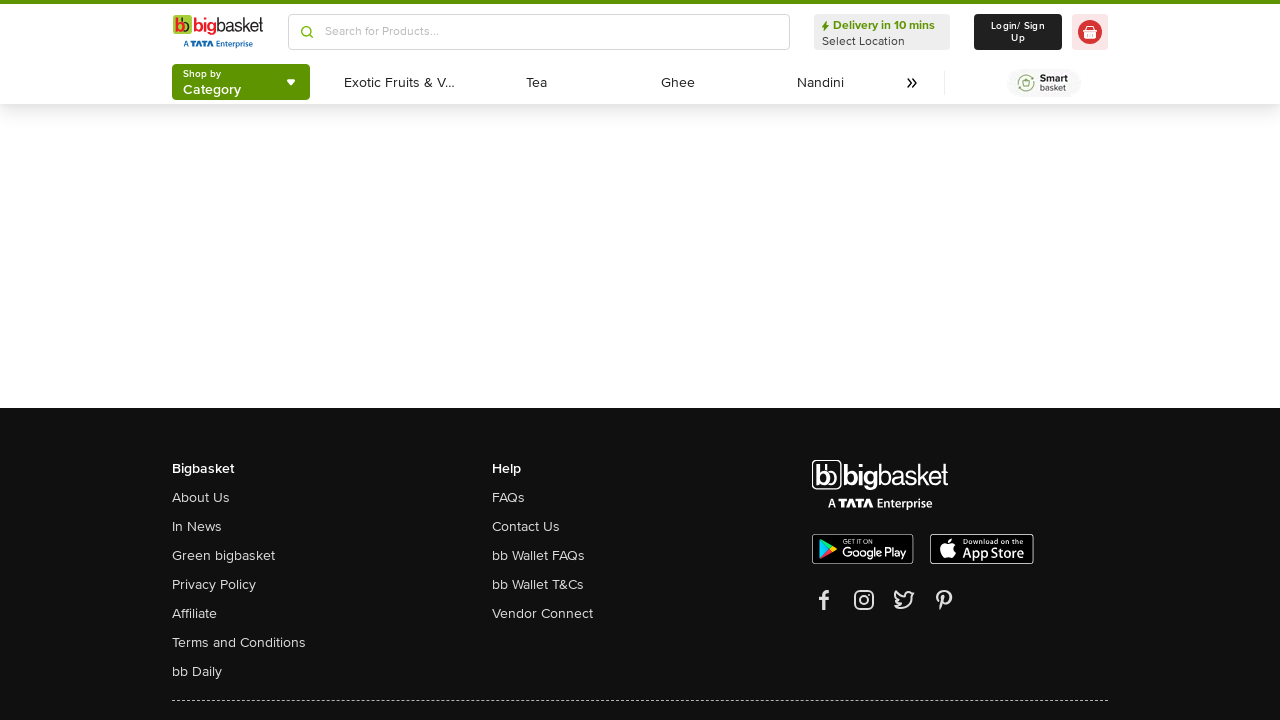

Waited for BigBasket page to load
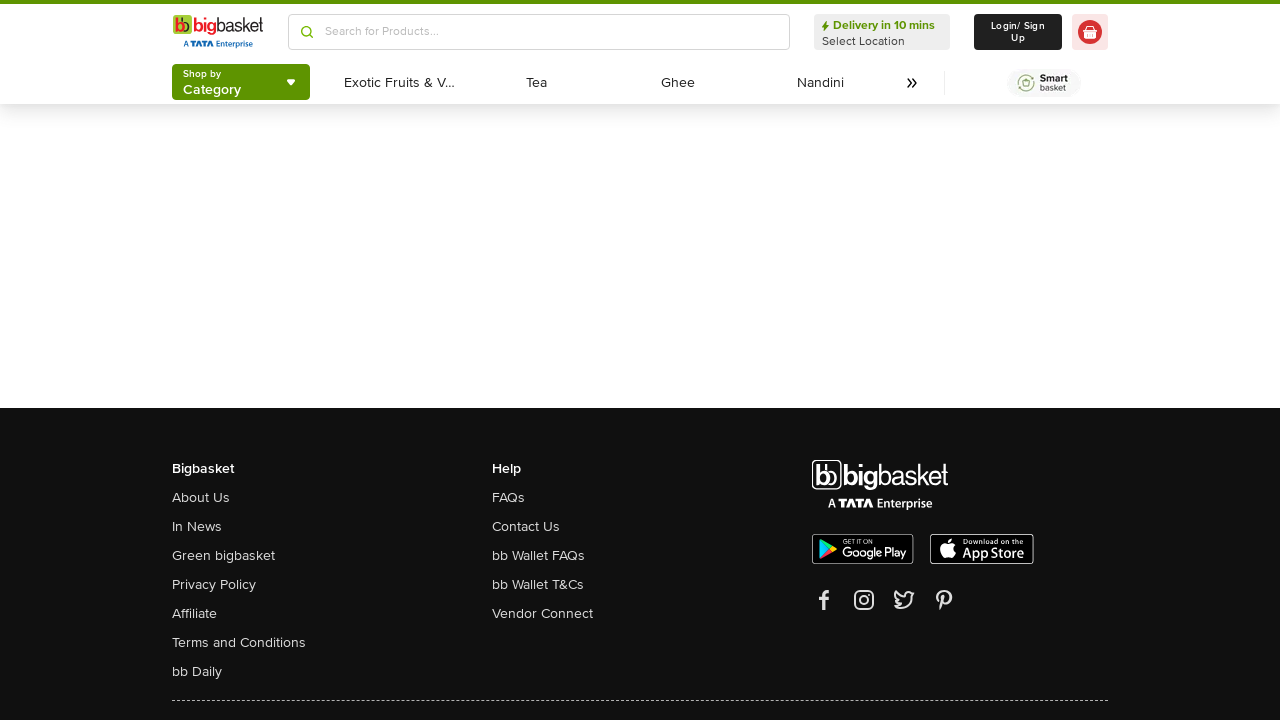

Filled search box with 'apple' on (//input[@placeholder='Search for Products...' and @type='text'])[1]
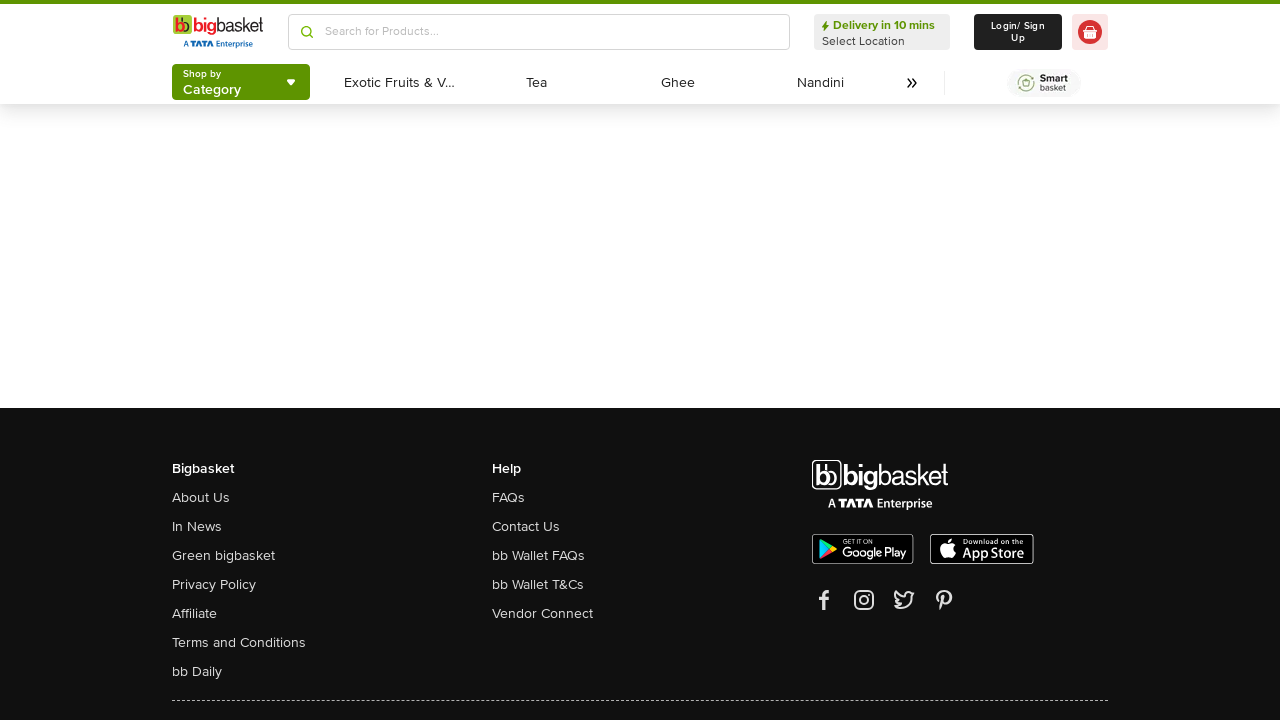

Pressed Enter to submit search for 'apple' on (//input[@placeholder='Search for Products...' and @type='text'])[1]
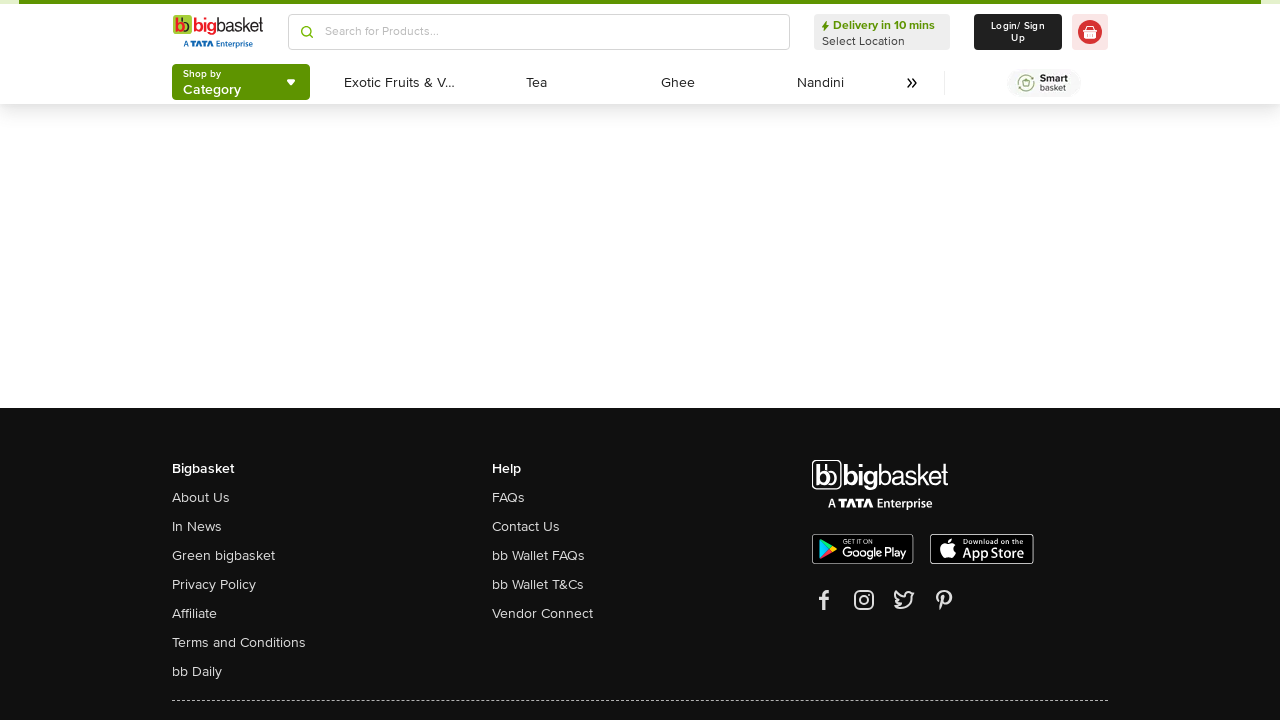

Waited for search results to load
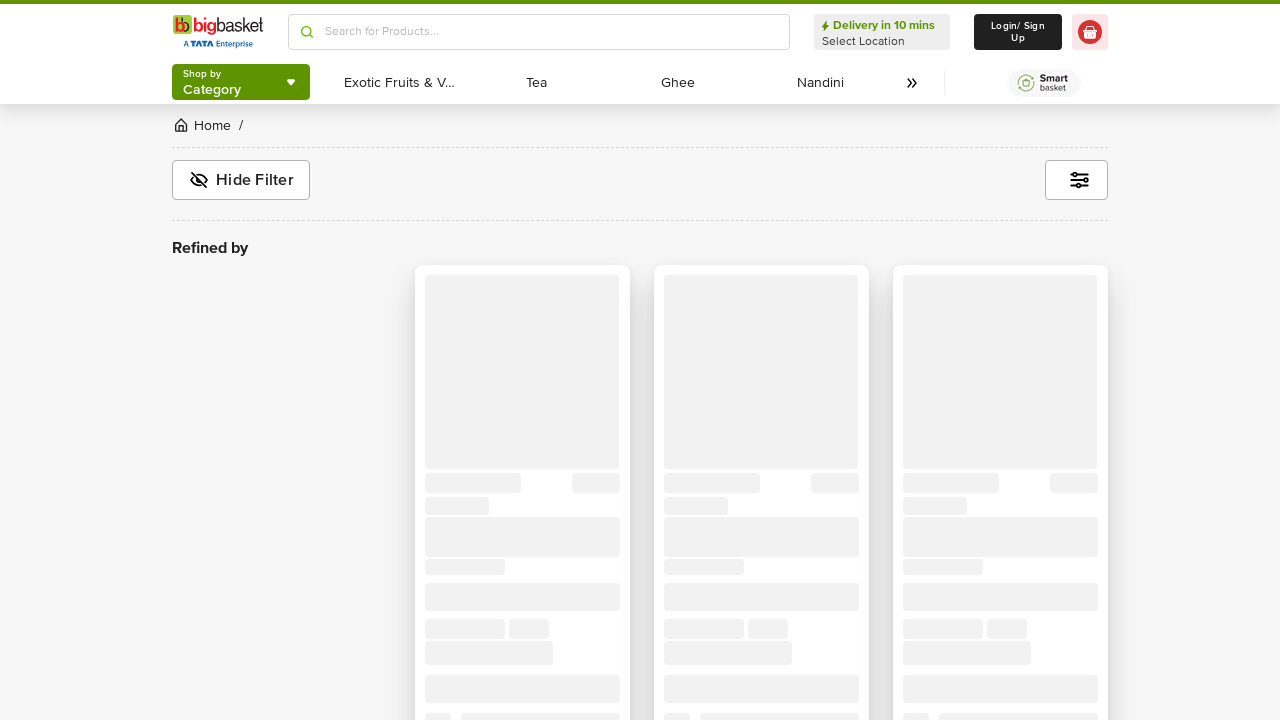

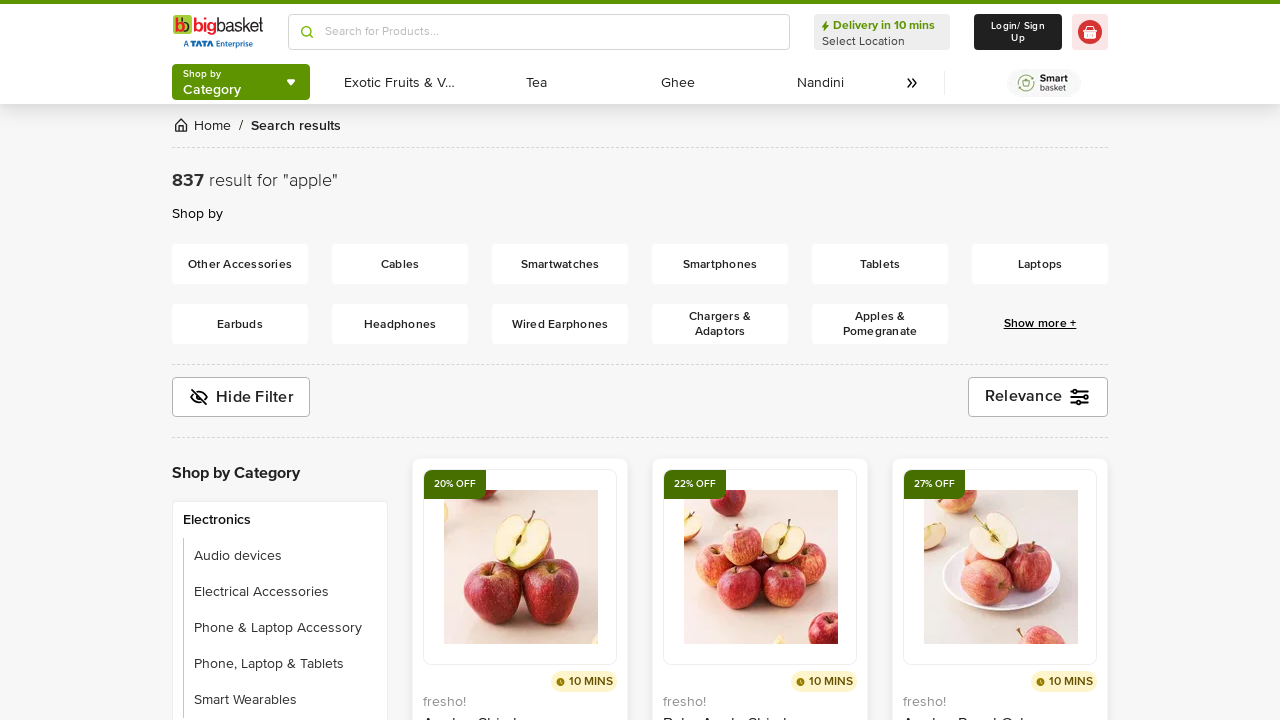